Tests JavaScript alert handling by clicking a button that triggers an alert and then dismissing it

Starting URL: https://the-internet.herokuapp.com/javascript_alerts

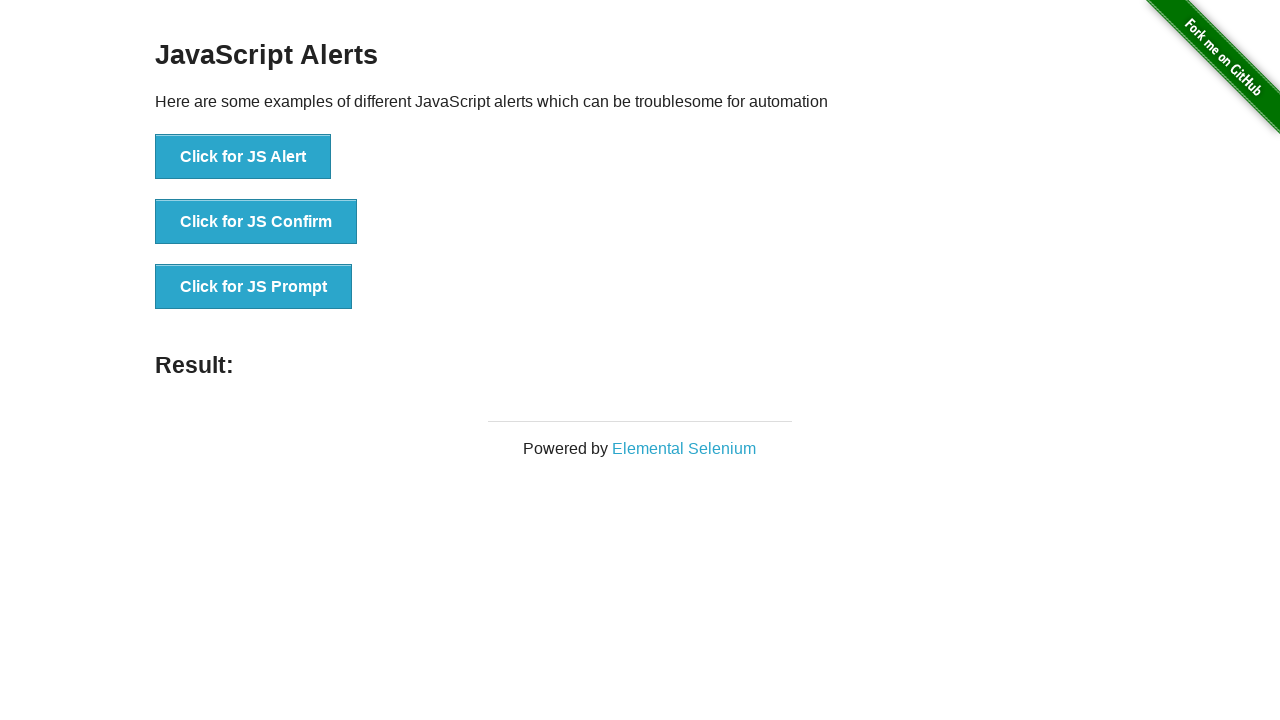

Clicked button to trigger JavaScript alert at (243, 157) on xpath=//button[contains(text(),'Click for JS Alert')]
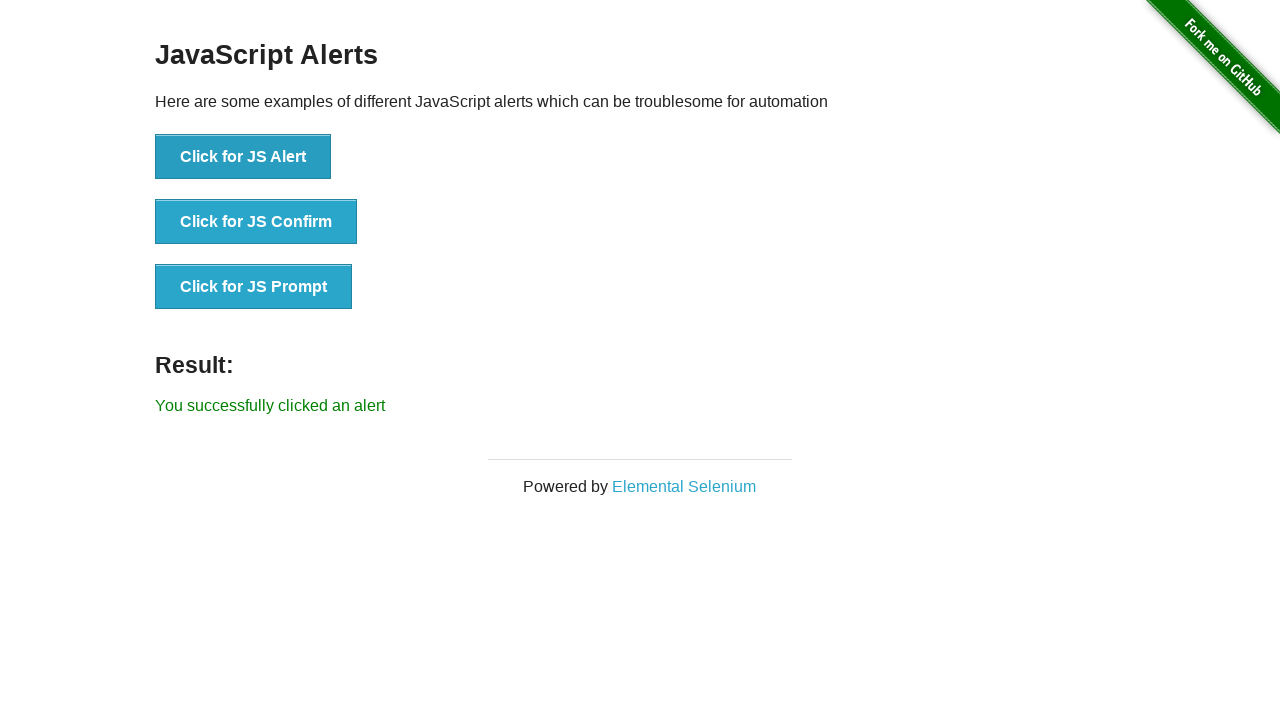

Set up dialog handler to dismiss alerts
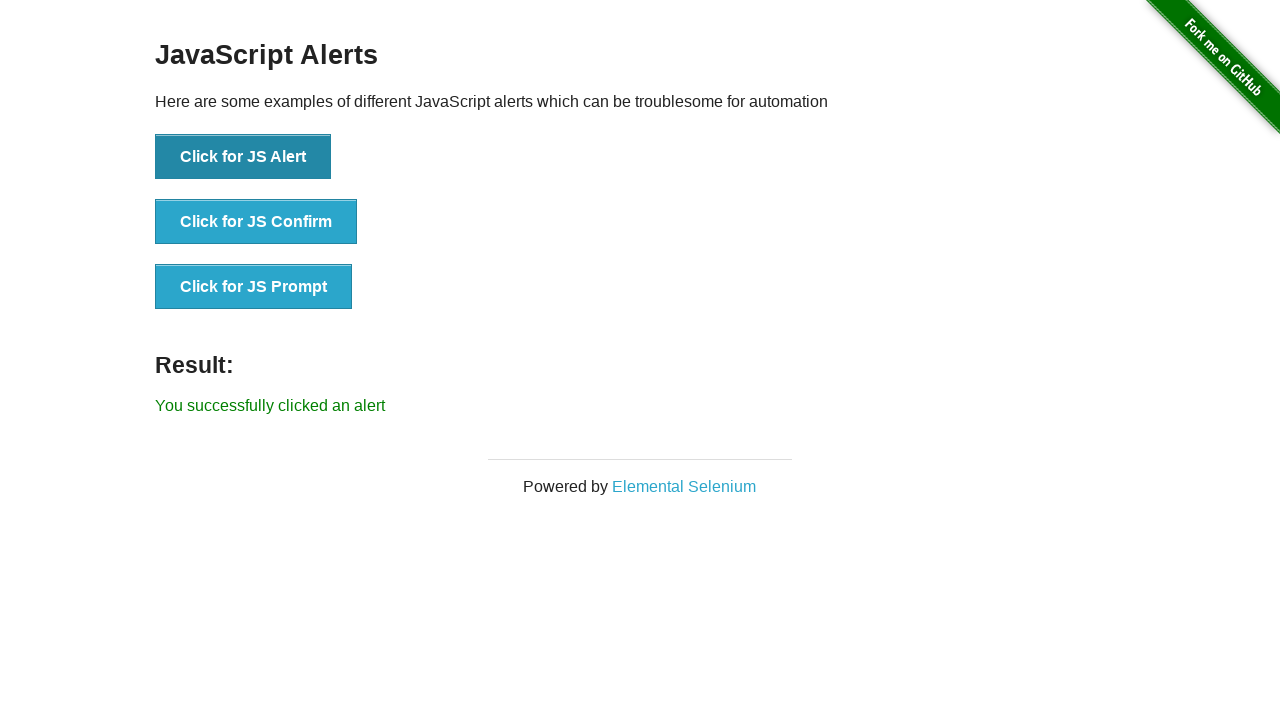

Clicked button again to trigger alert and verify handler works at (243, 157) on xpath=//button[contains(text(),'Click for JS Alert')]
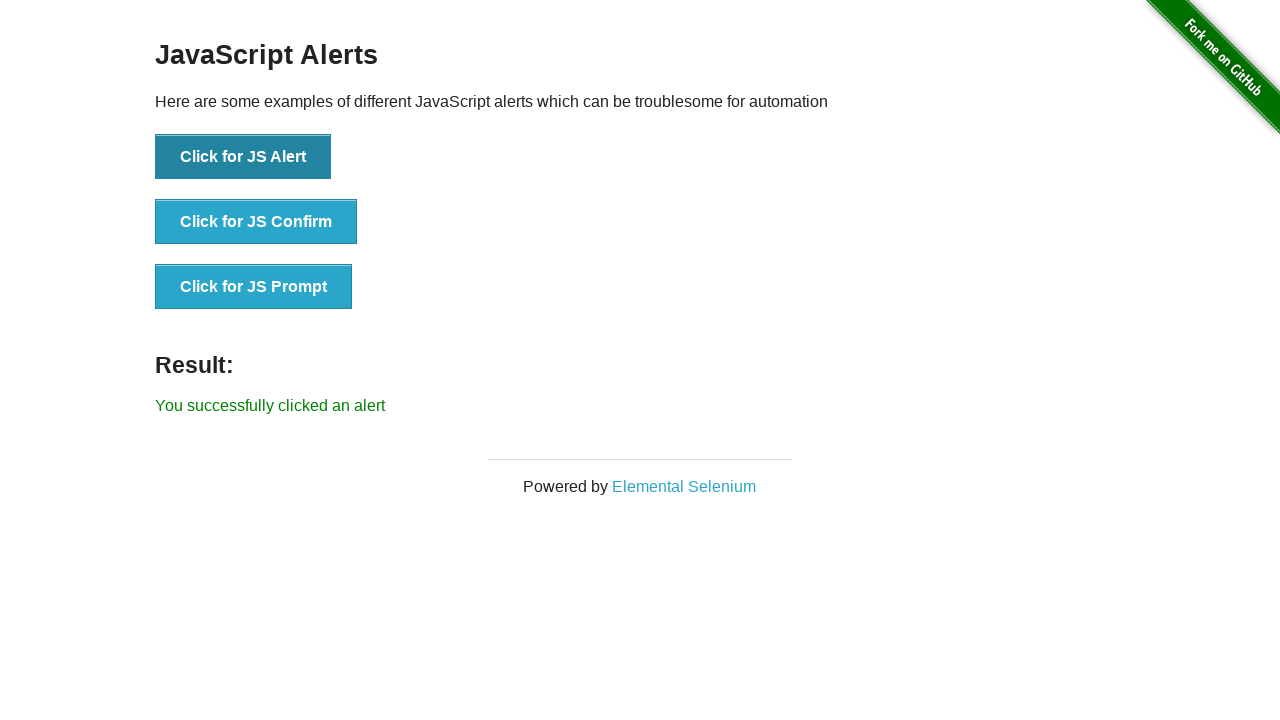

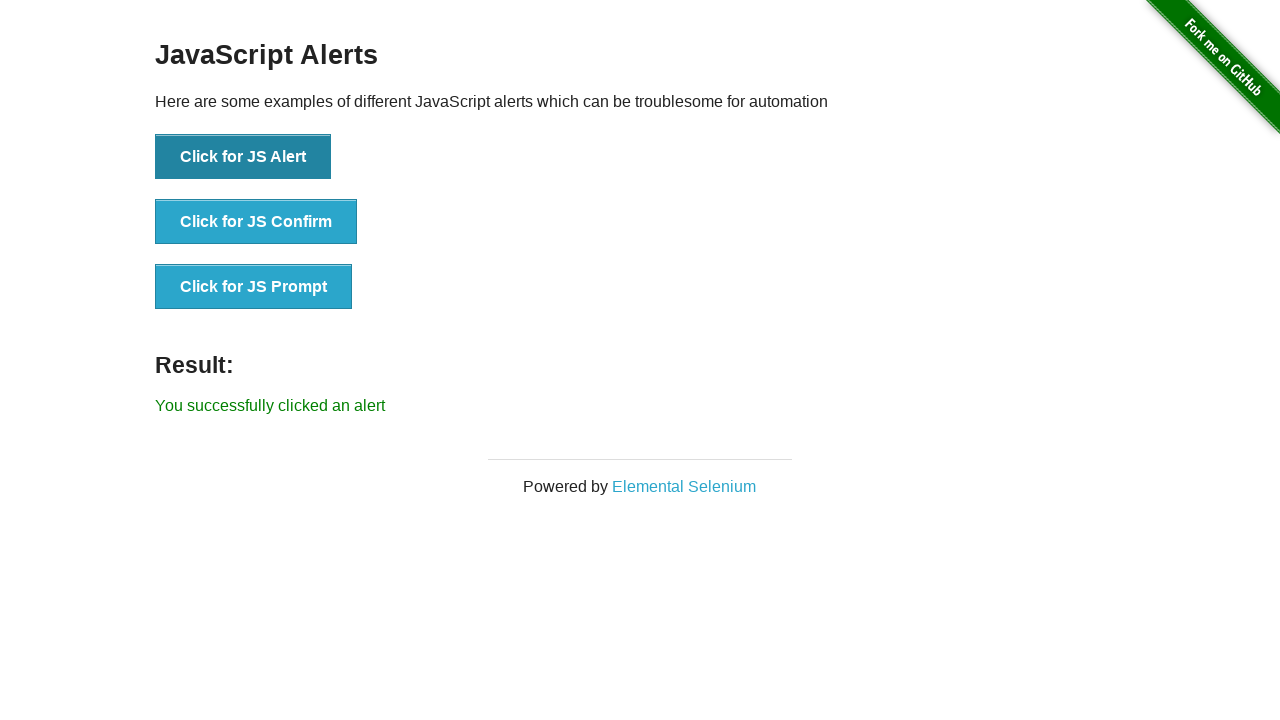